Navigates to YouTube and verifies that the page title equals "YouTube"

Starting URL: https://www.youtube.com

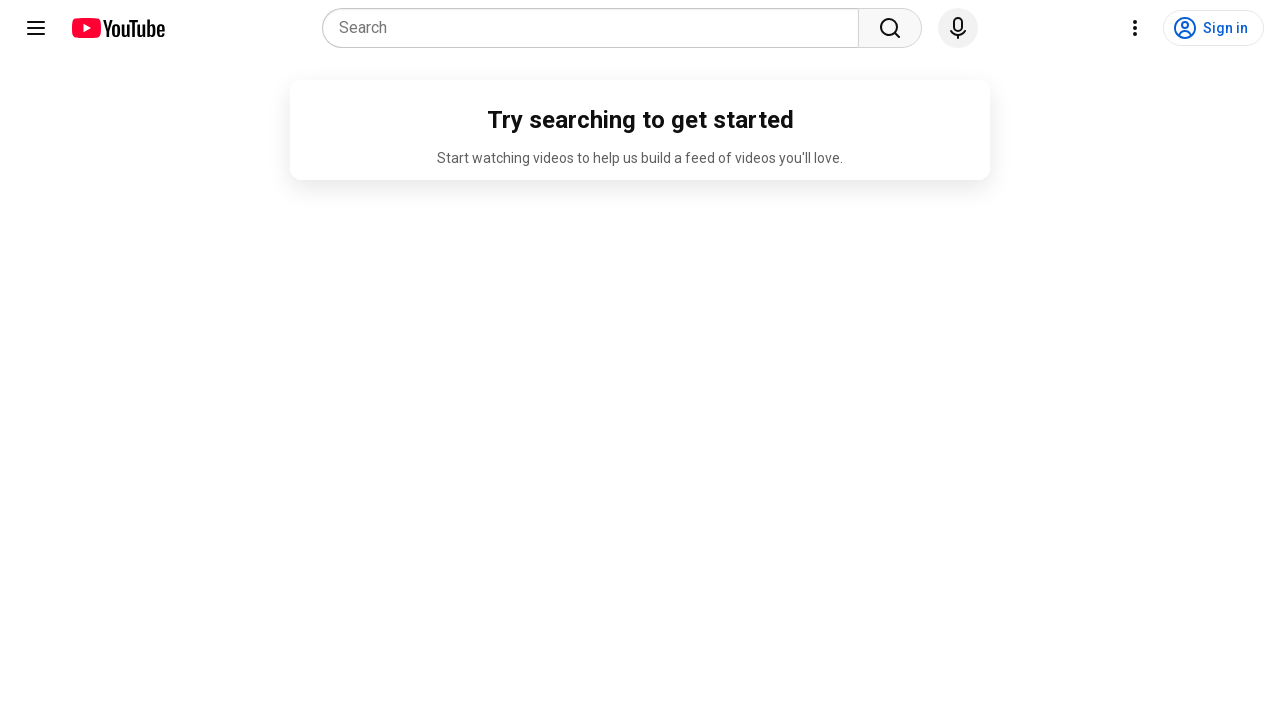

Navigated to https://www.youtube.com
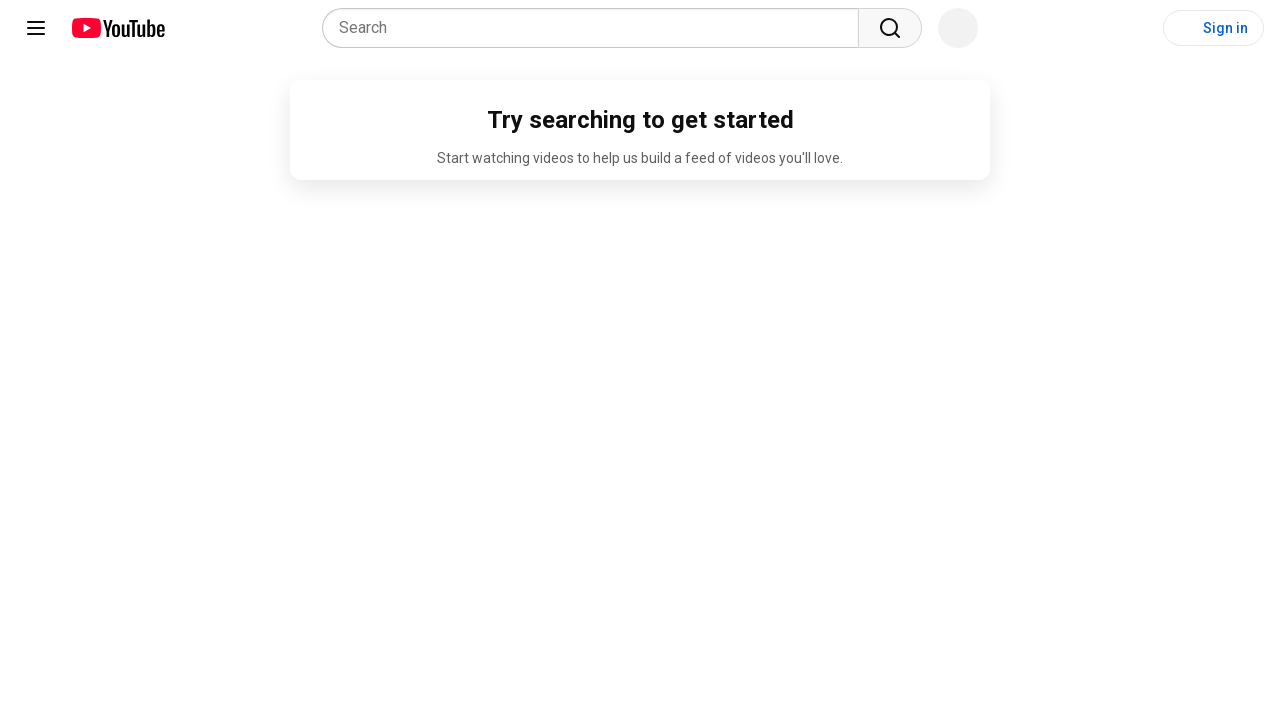

Retrieved page title
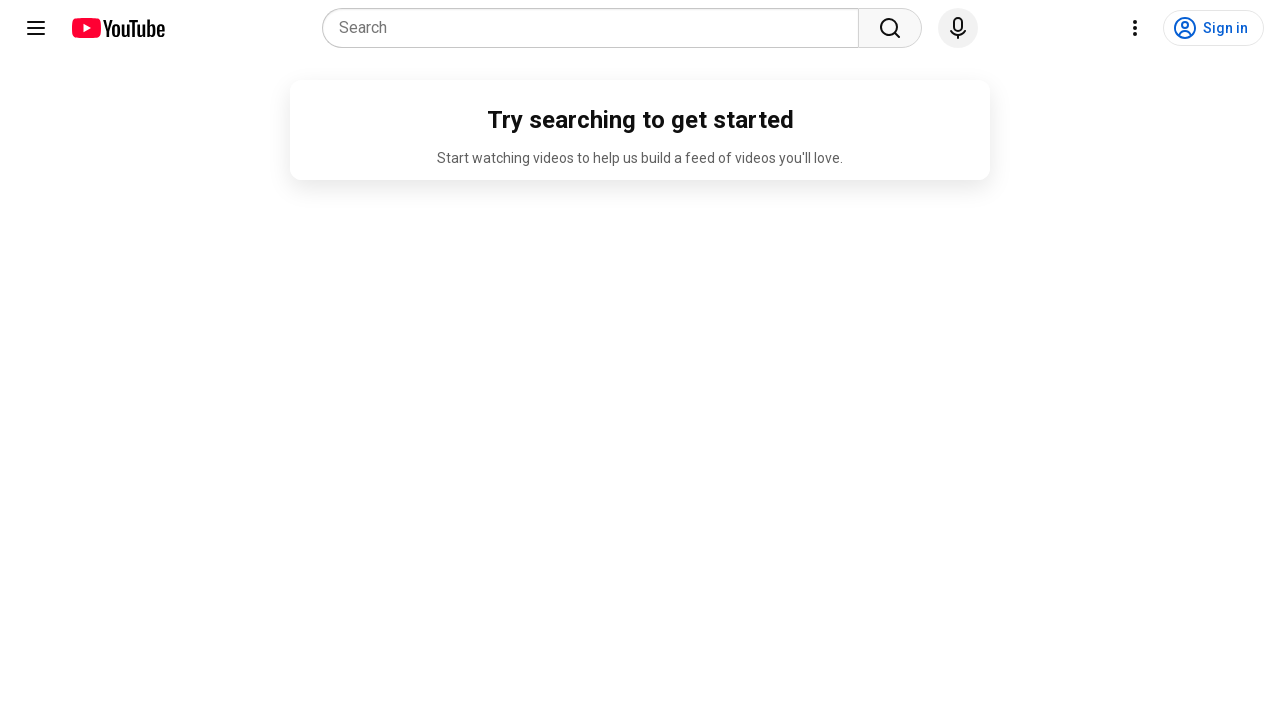

Set expected title to 'YouTube'
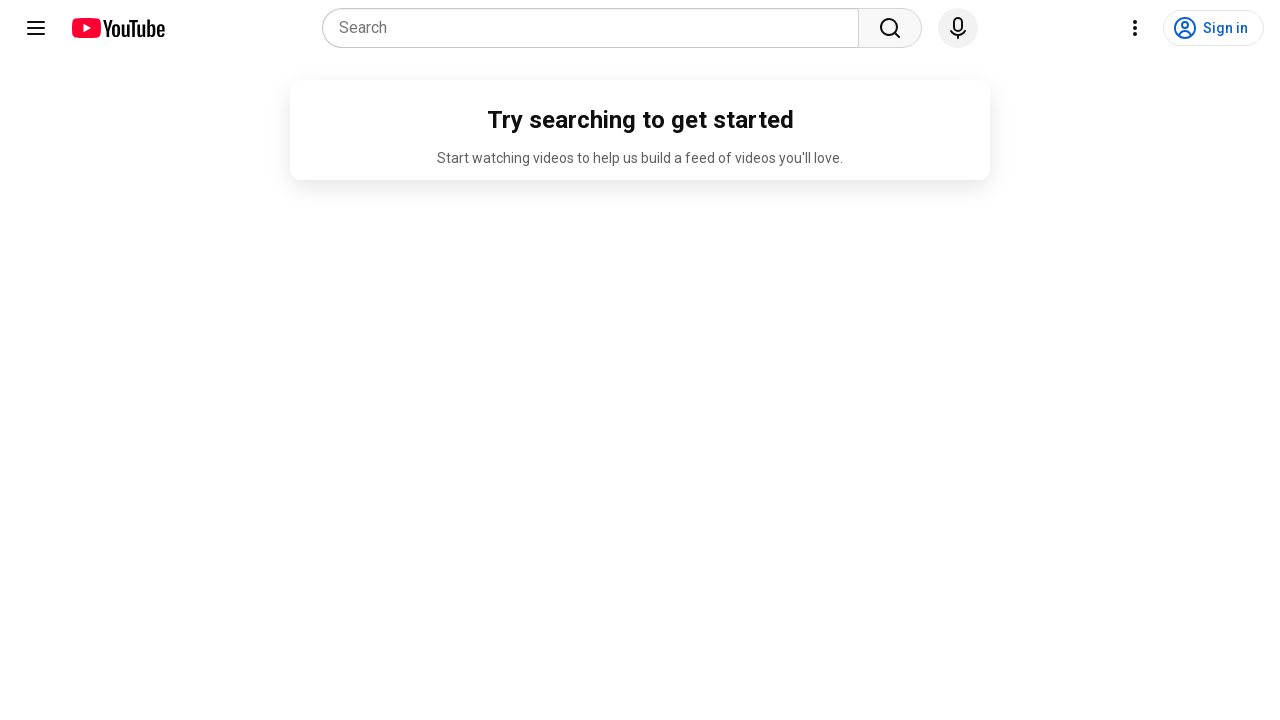

Verified page title equals 'YouTube'
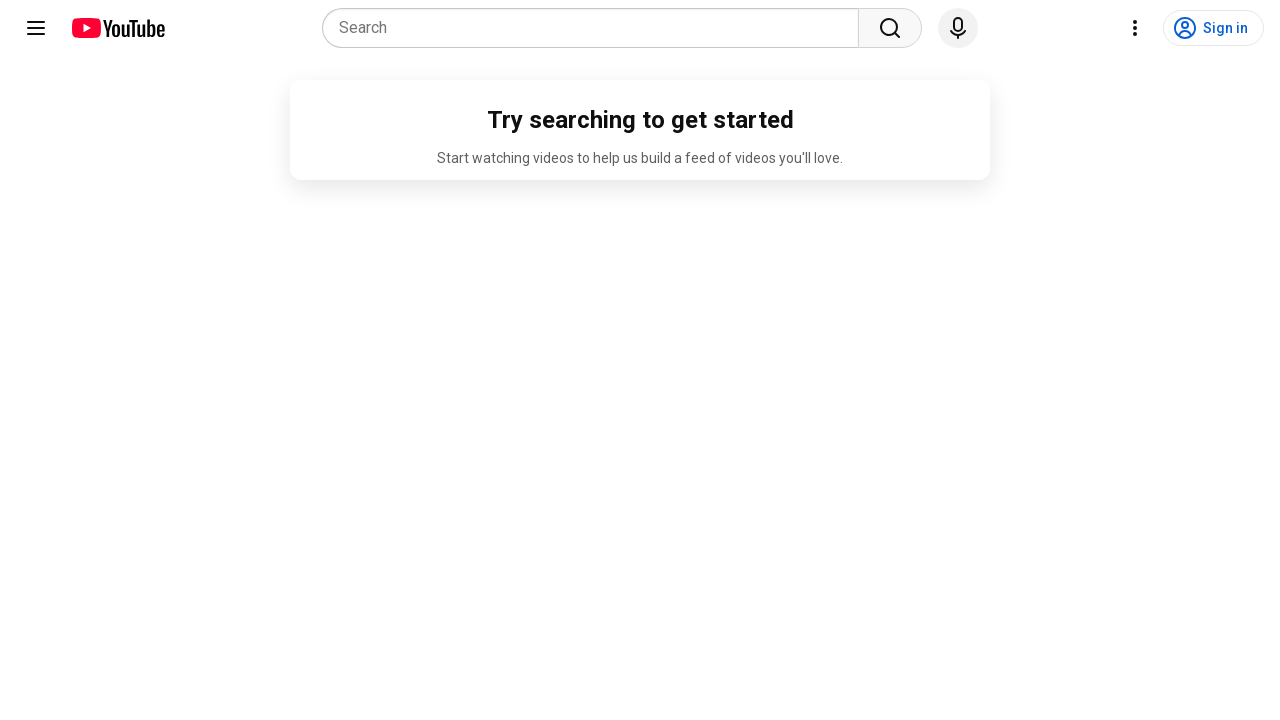

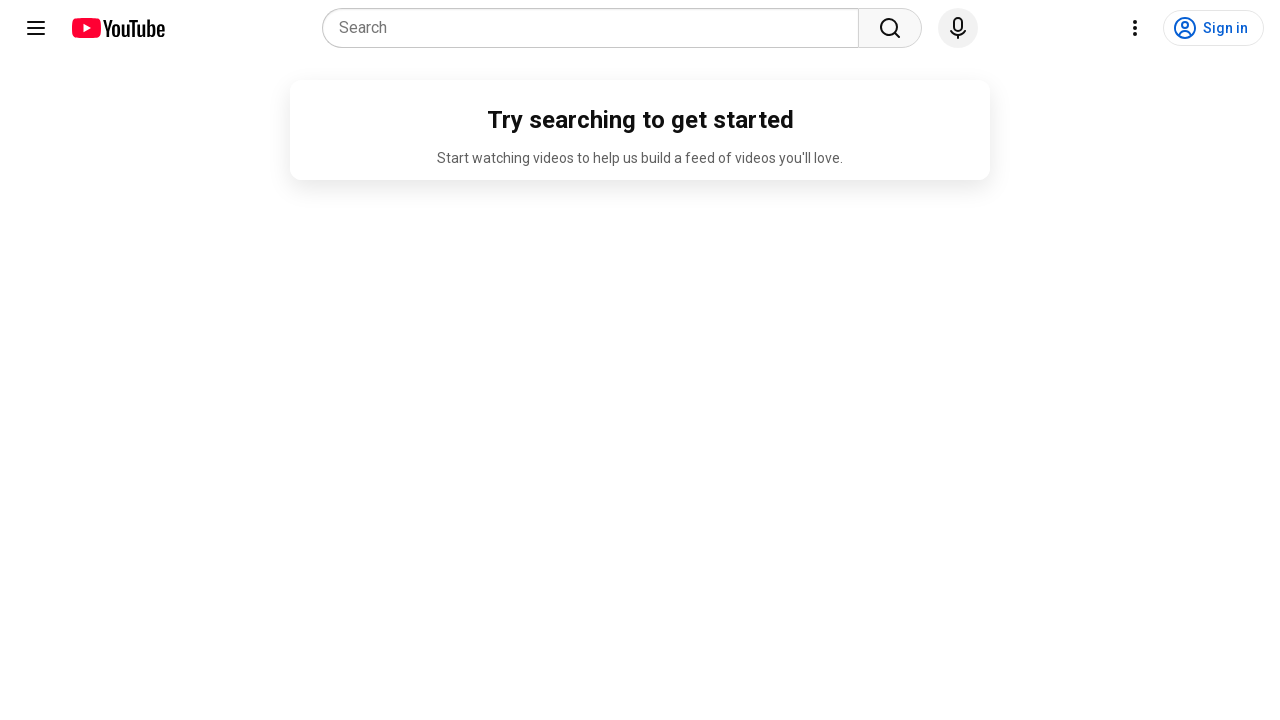